Tests calculator functionality by entering a value in the second input field

Starting URL: http://juliemr.github.io/protractor-demo/

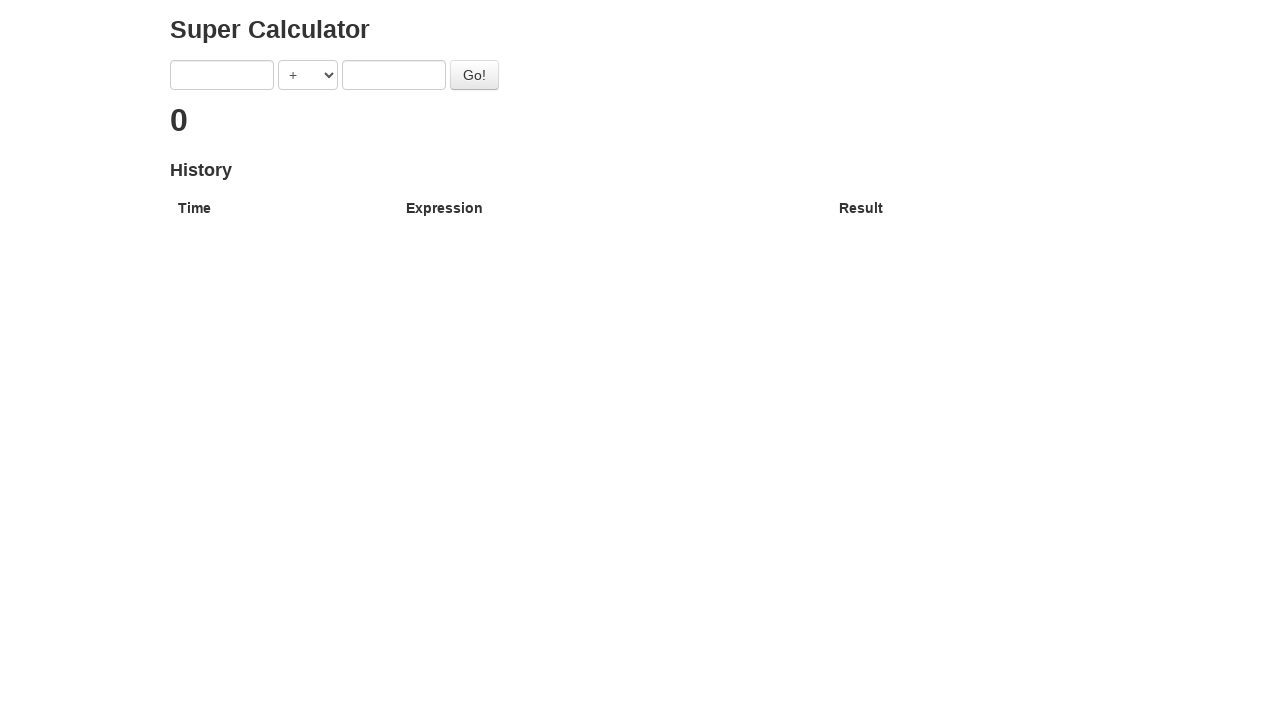

Entered '20' in the second input field on input[ng-model='second']
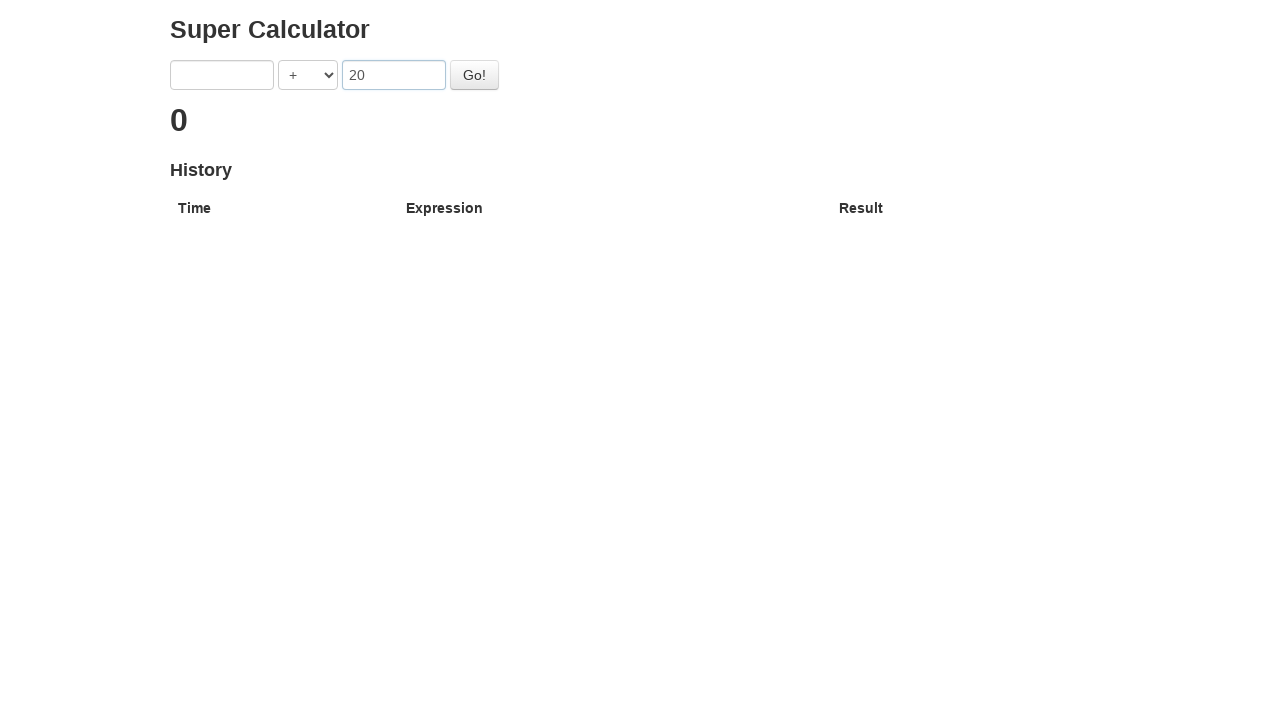

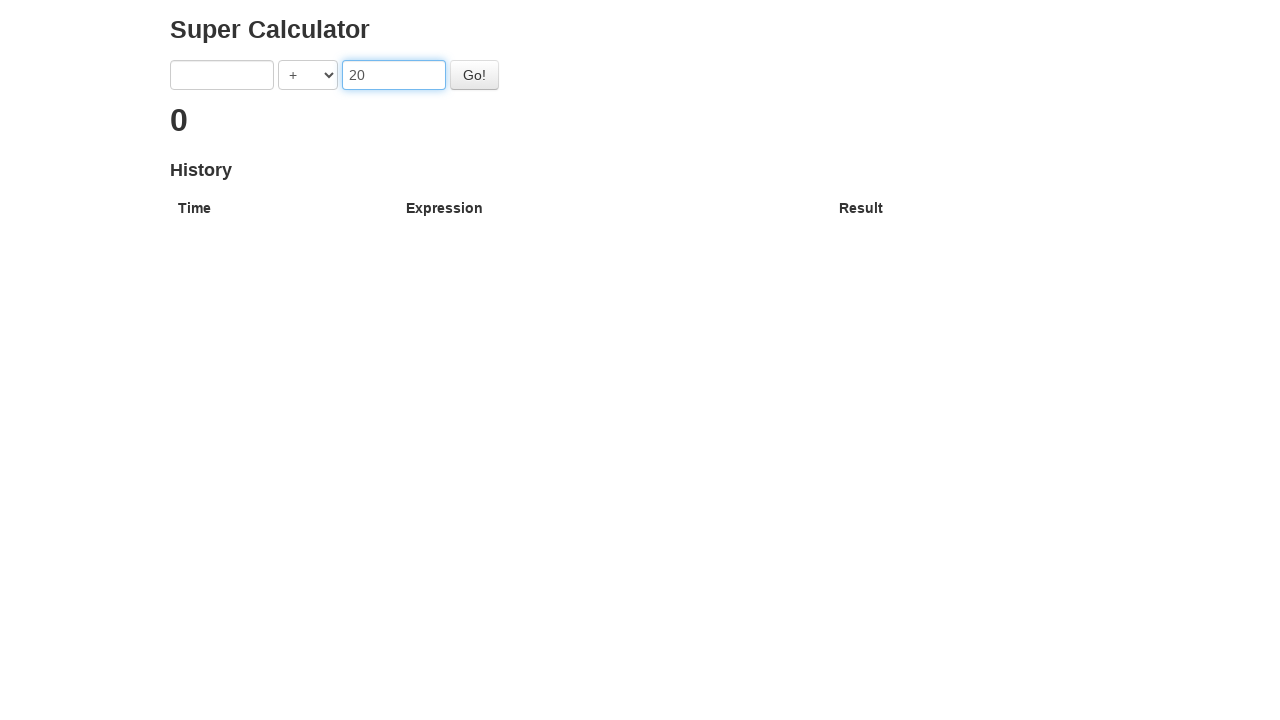